Tests XPath selectors and navigation across multiple sites including TodoMVC and a documentation site

Starting URL: https://demo.playwright.dev/todomvc/

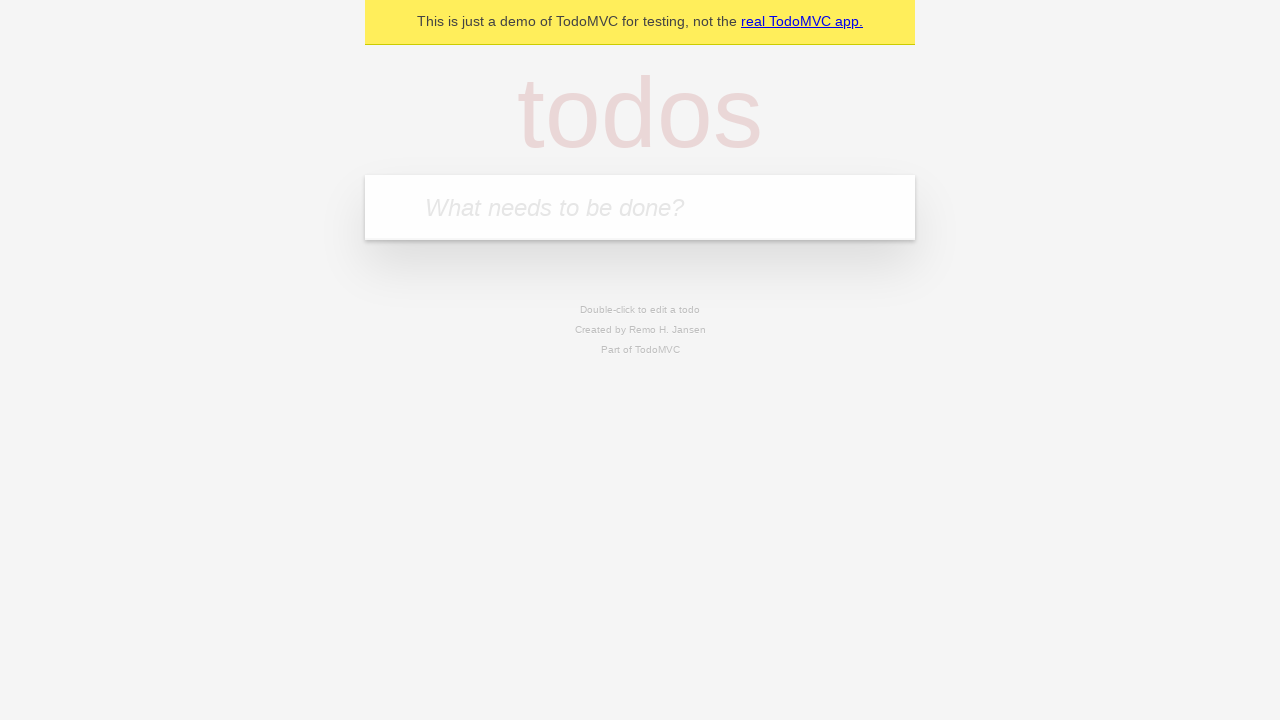

Navigated to TodoMVC demo site with hash route
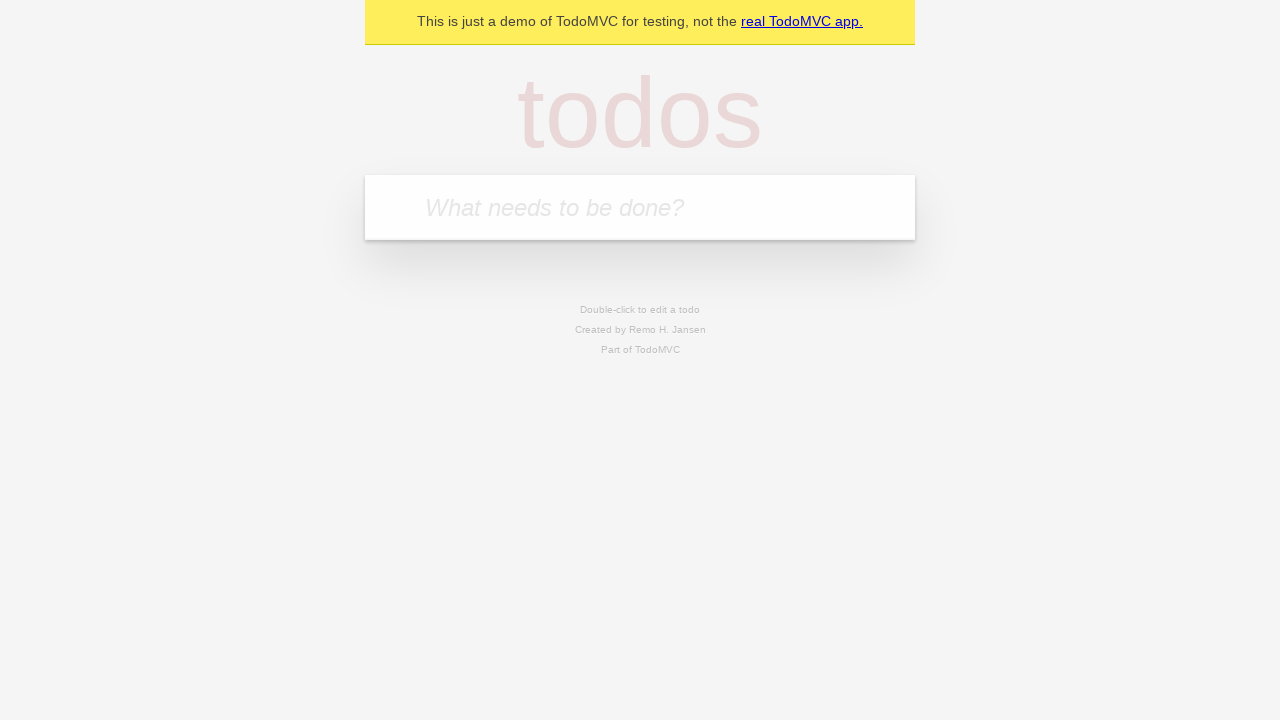

Clicked on todo input field at (640, 207) on internal:attr=[placeholder="What needs to be done?"i]
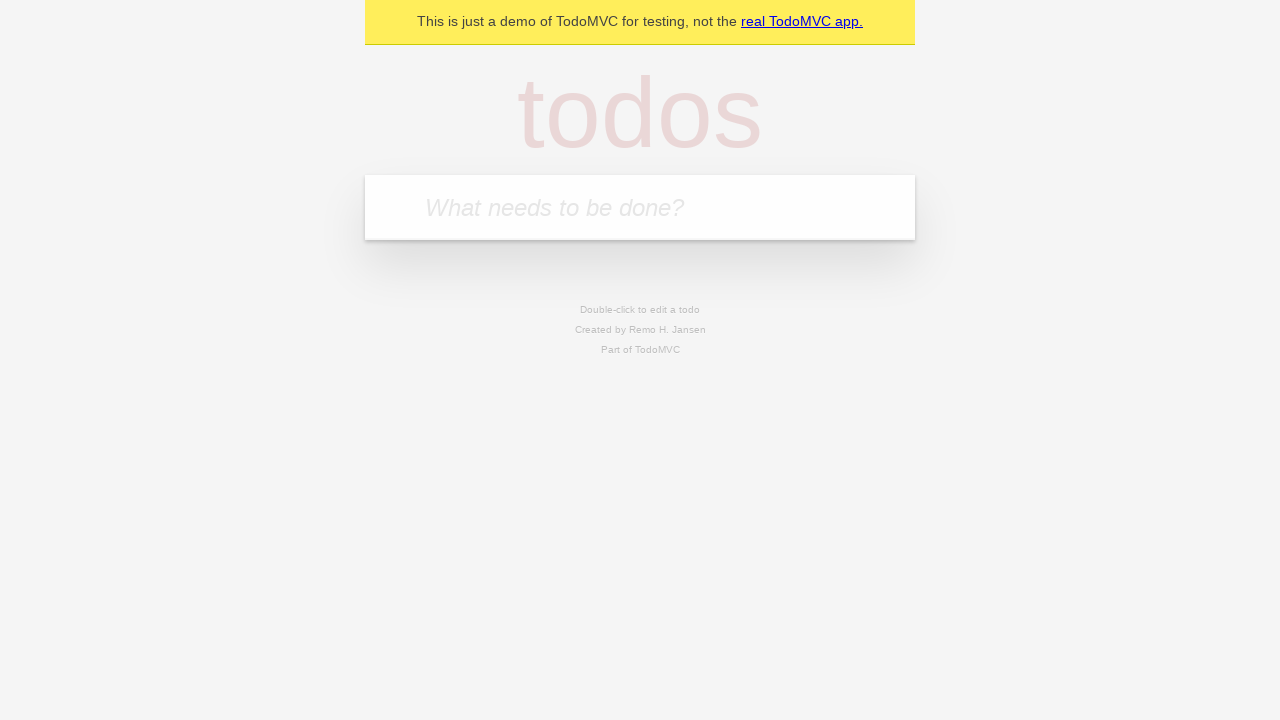

Filled todo input with 'hello' on internal:attr=[placeholder="What needs to be done?"i]
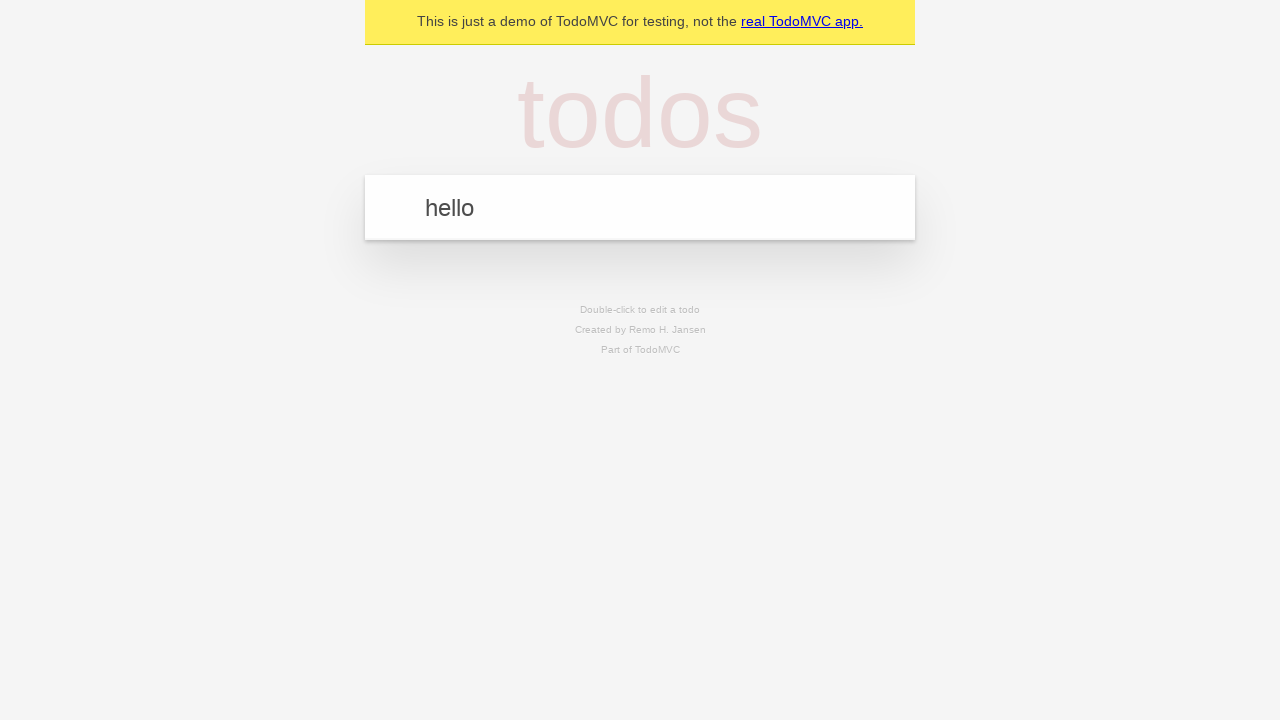

Pressed Enter to add todo item on internal:attr=[placeholder="What needs to be done?"i]
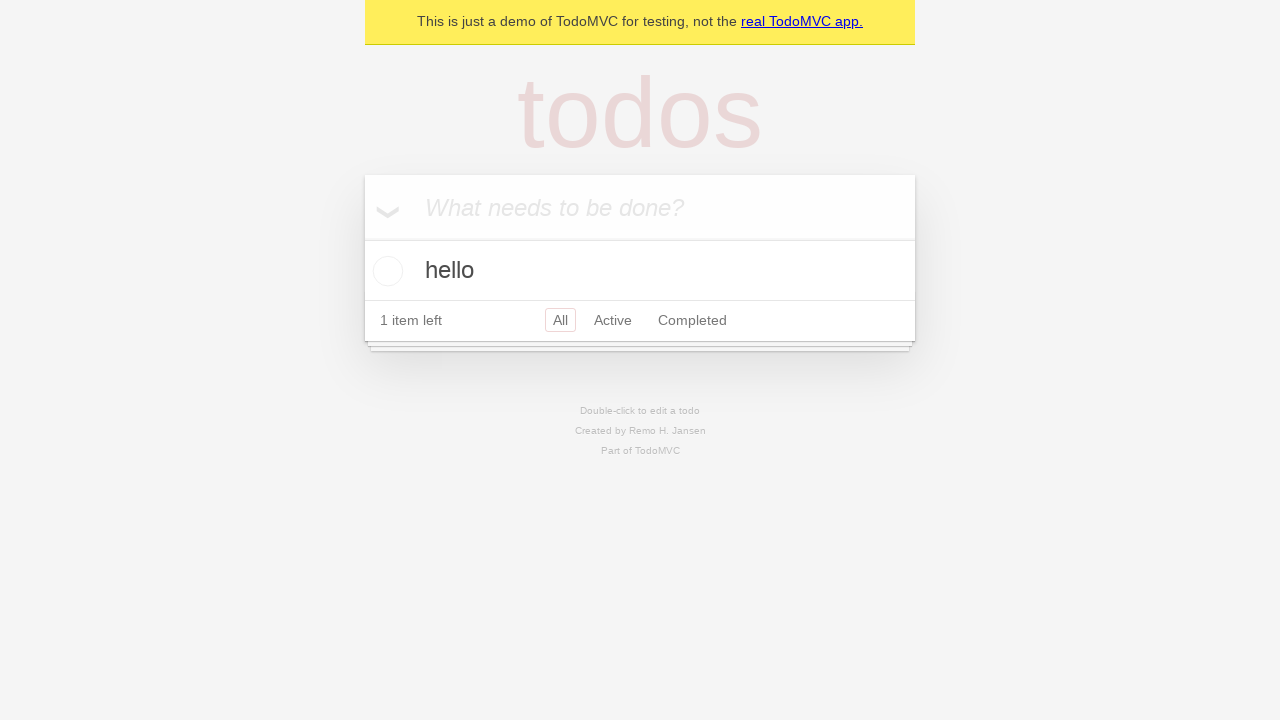

Clicked on Completed filter link at (692, 320) on internal:role=link[name="Completed"i]
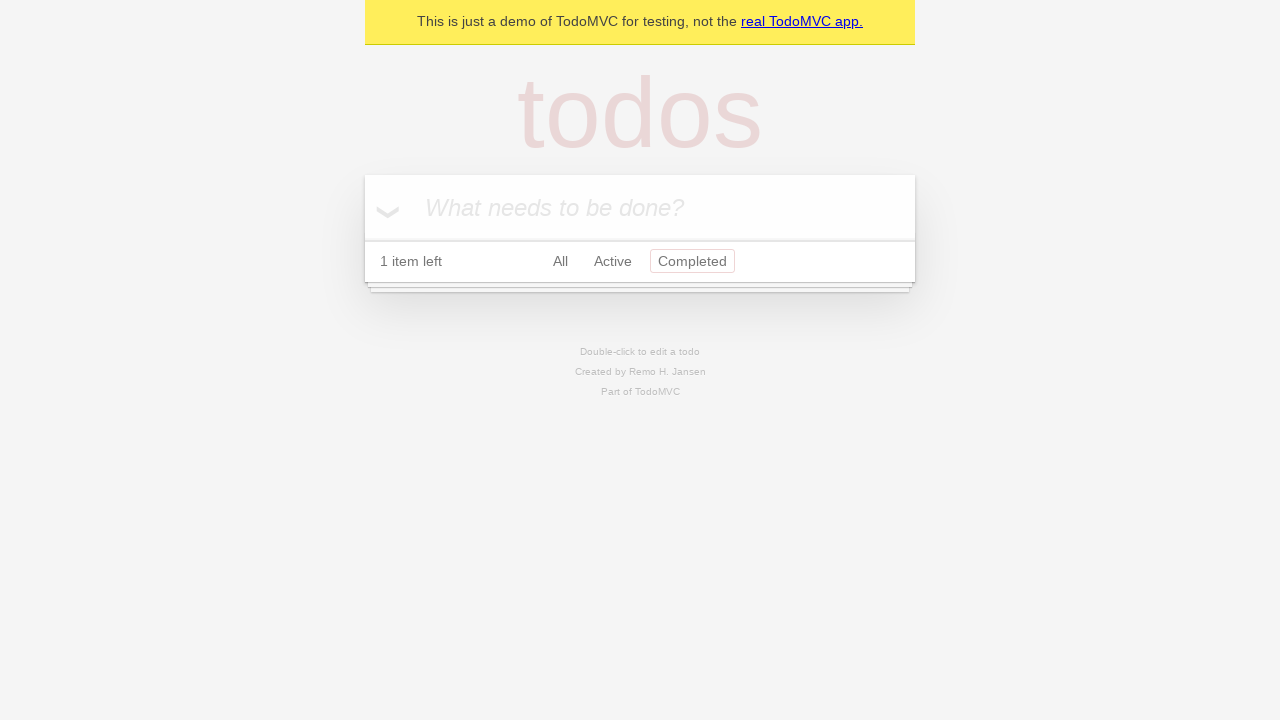

Filled todo input with 'no' using XPath selector on xpath=/html/body/section/div/header/input
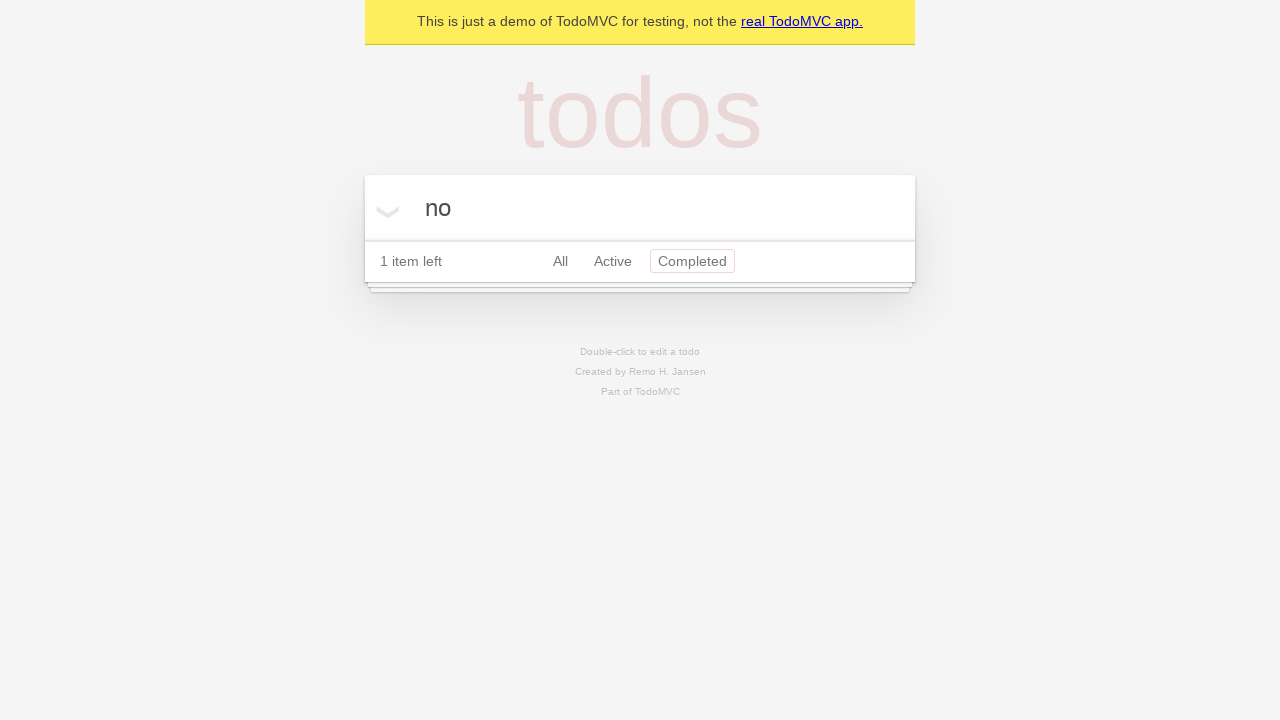

Pressed Enter to add another todo item on internal:attr=[placeholder="What needs to be done?"i]
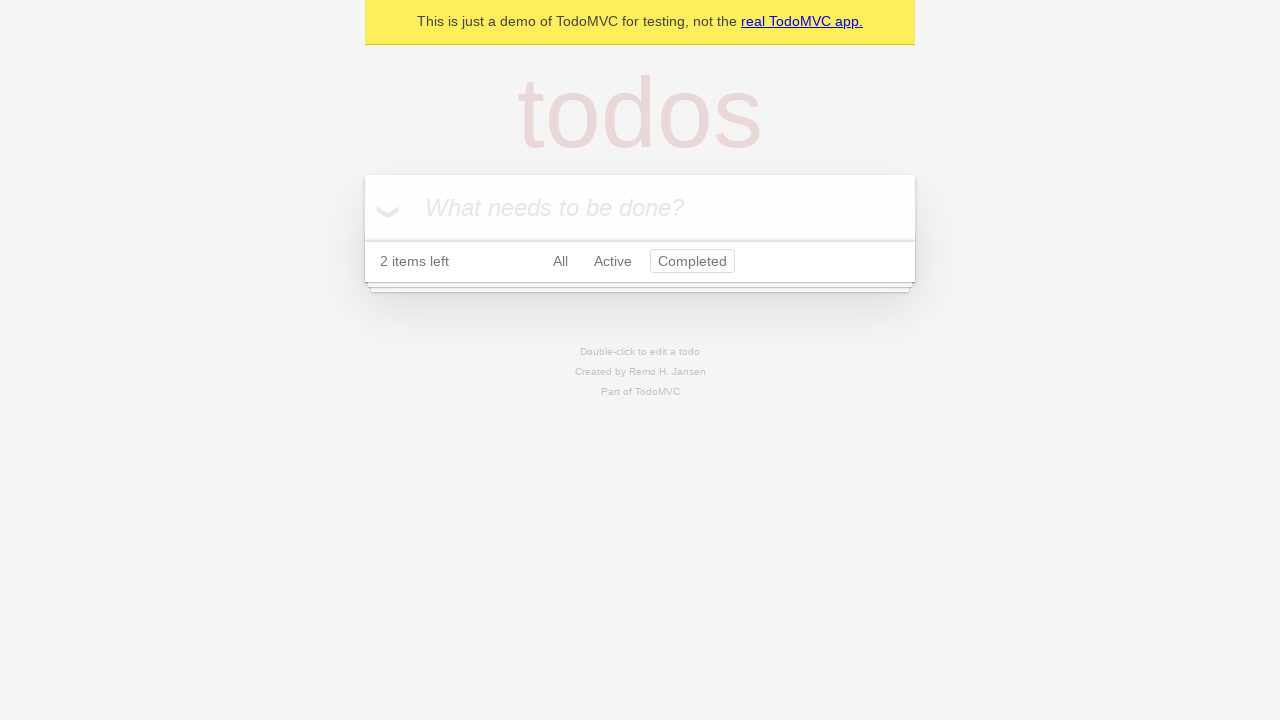

Navigated to documentation site for string literals
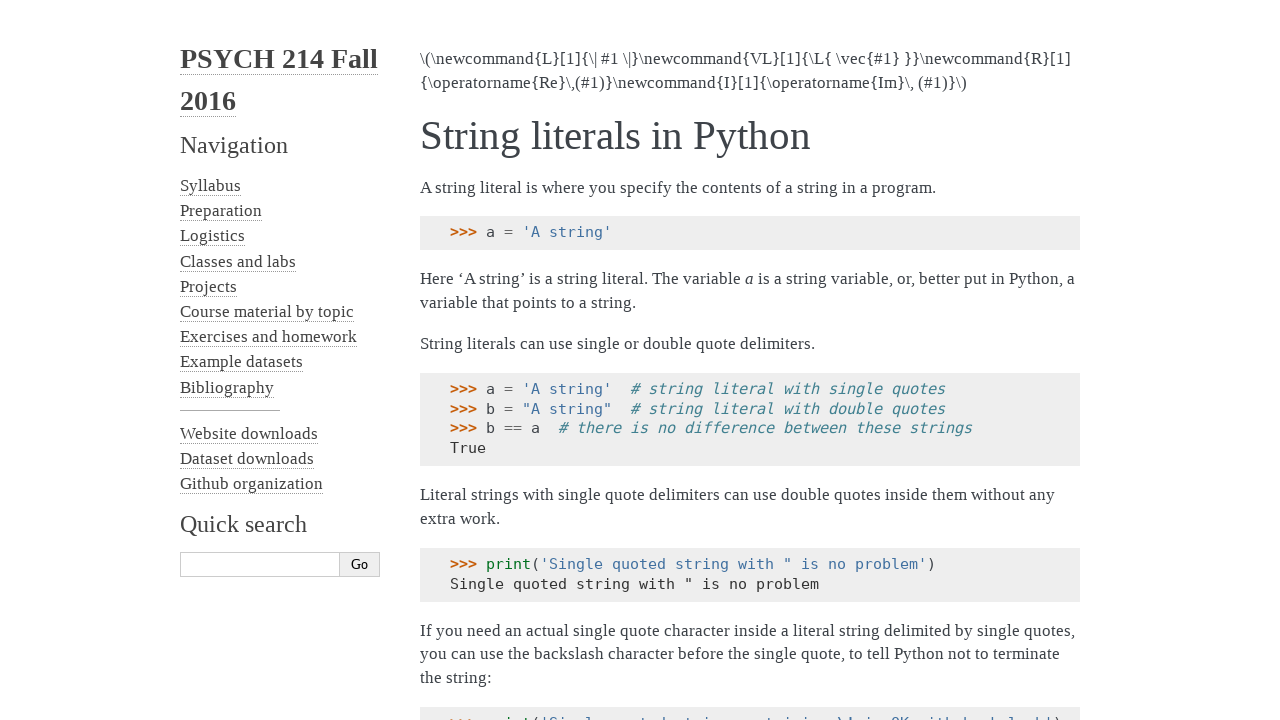

Filled search box with 'type' using XPath selector on xpath=//*[@id='searchbox']/div/form/input[1]
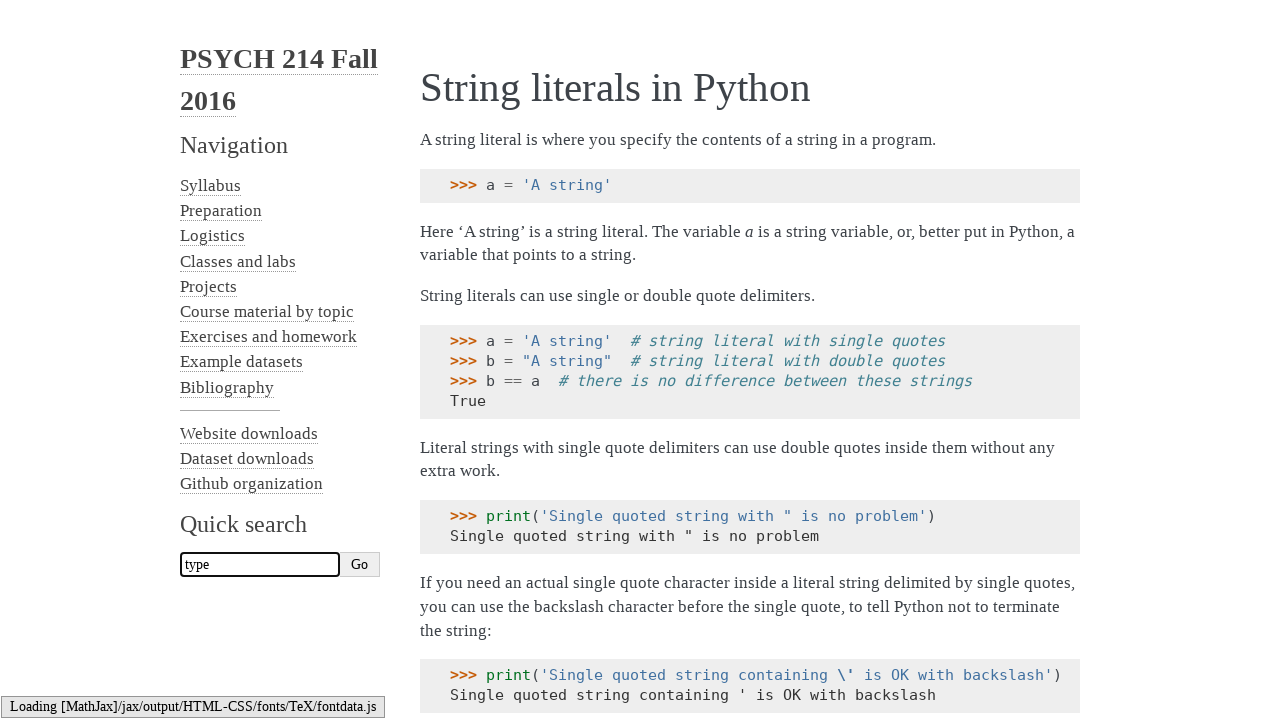

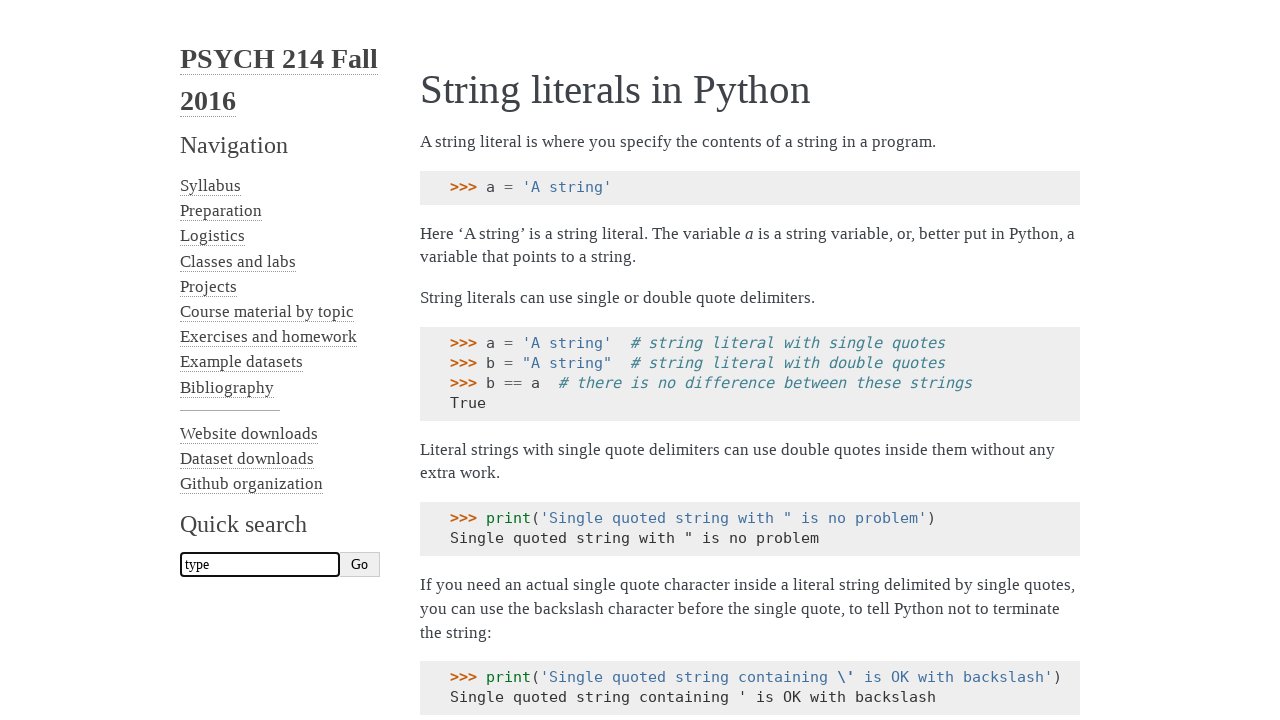